Tests flight booking form by selecting origin city (Bangalore) and destination city (Chennai) from dropdown menus

Starting URL: https://rahulshettyacademy.com/dropdownsPractise/

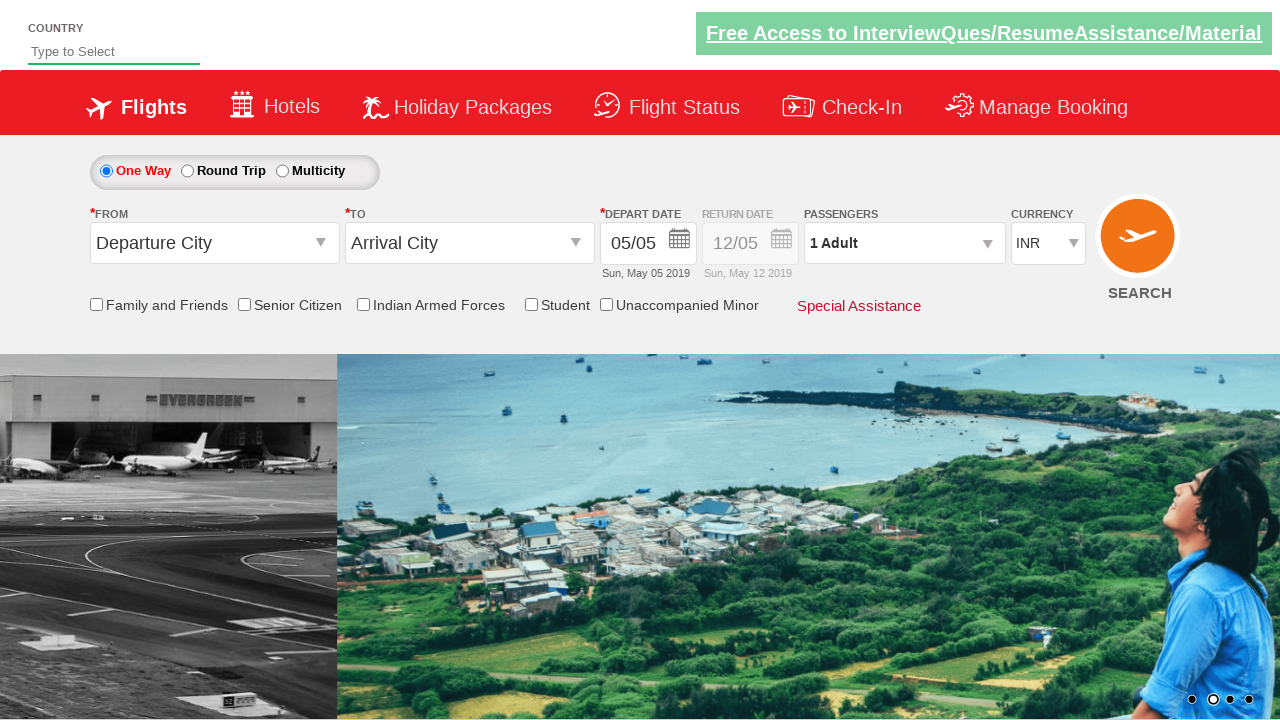

Clicked on origin dropdown menu at (214, 243) on #ctl00_mainContent_ddl_originStation1_CTXT
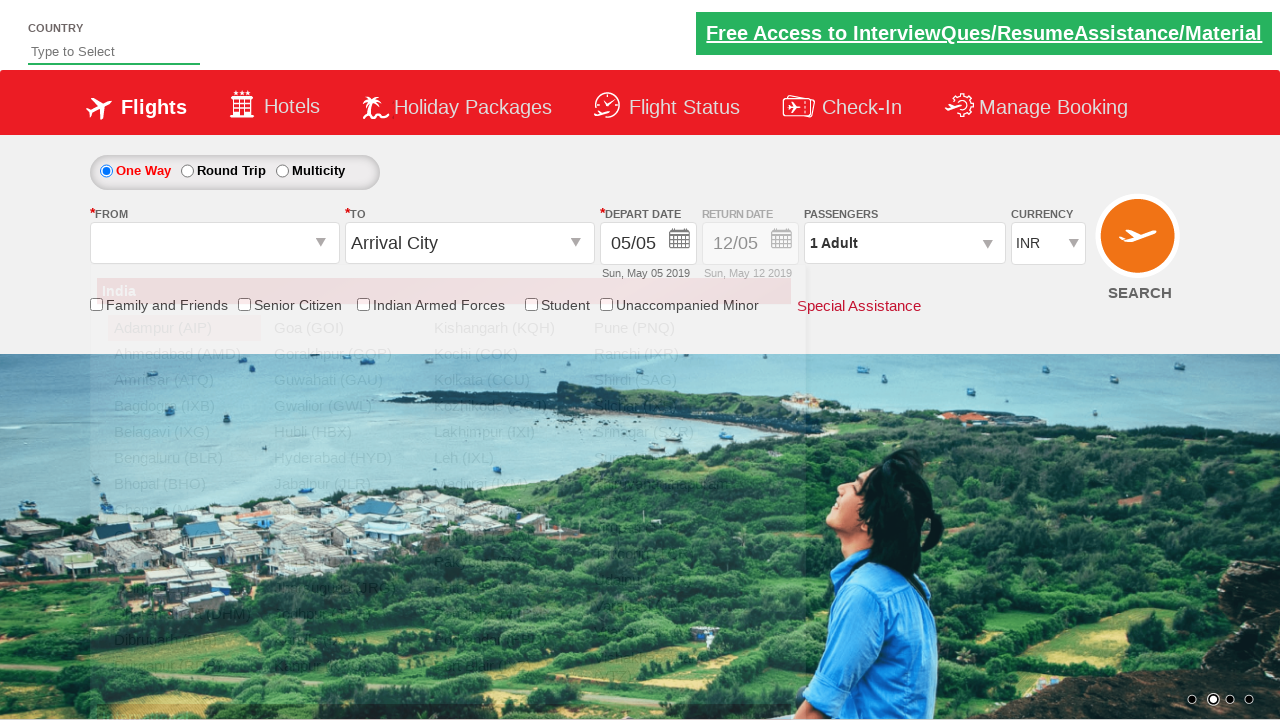

Selected Bangalore (BLR) as origin city at (184, 458) on xpath=//a[@value='BLR']
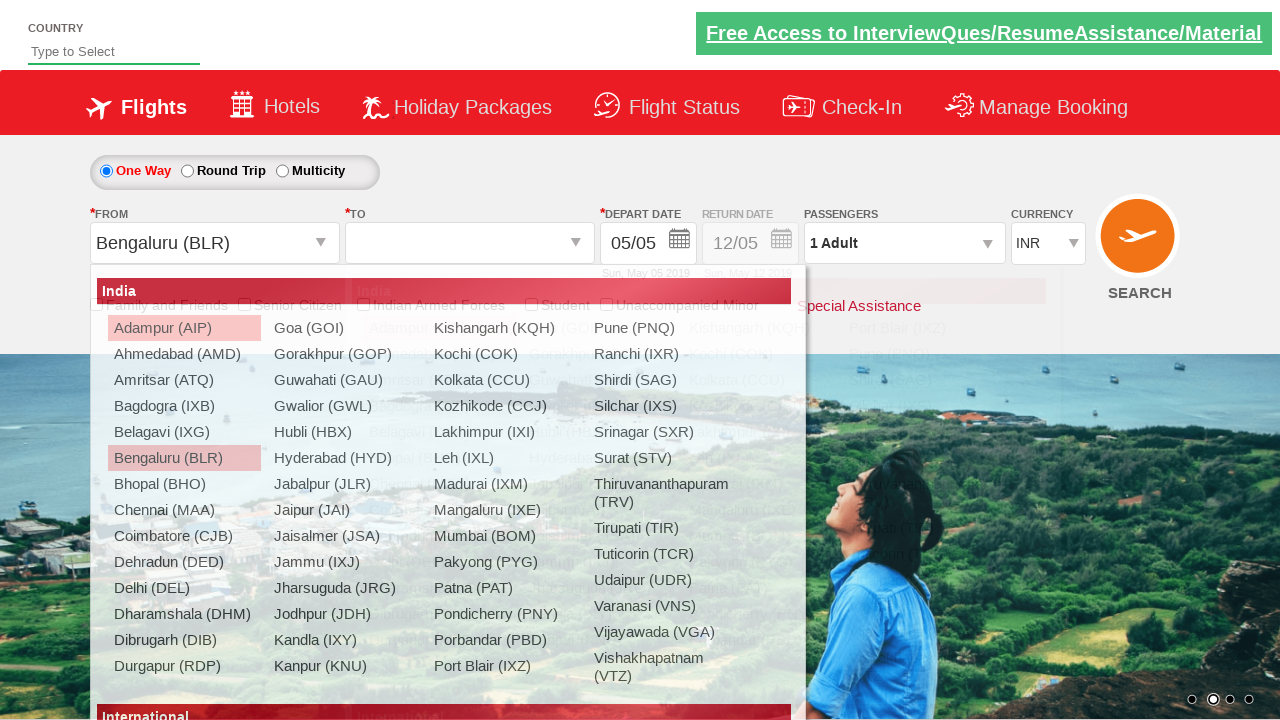

Selected Chennai (MAA) as destination city at (439, 484) on (//a[@value='MAA'])[2]
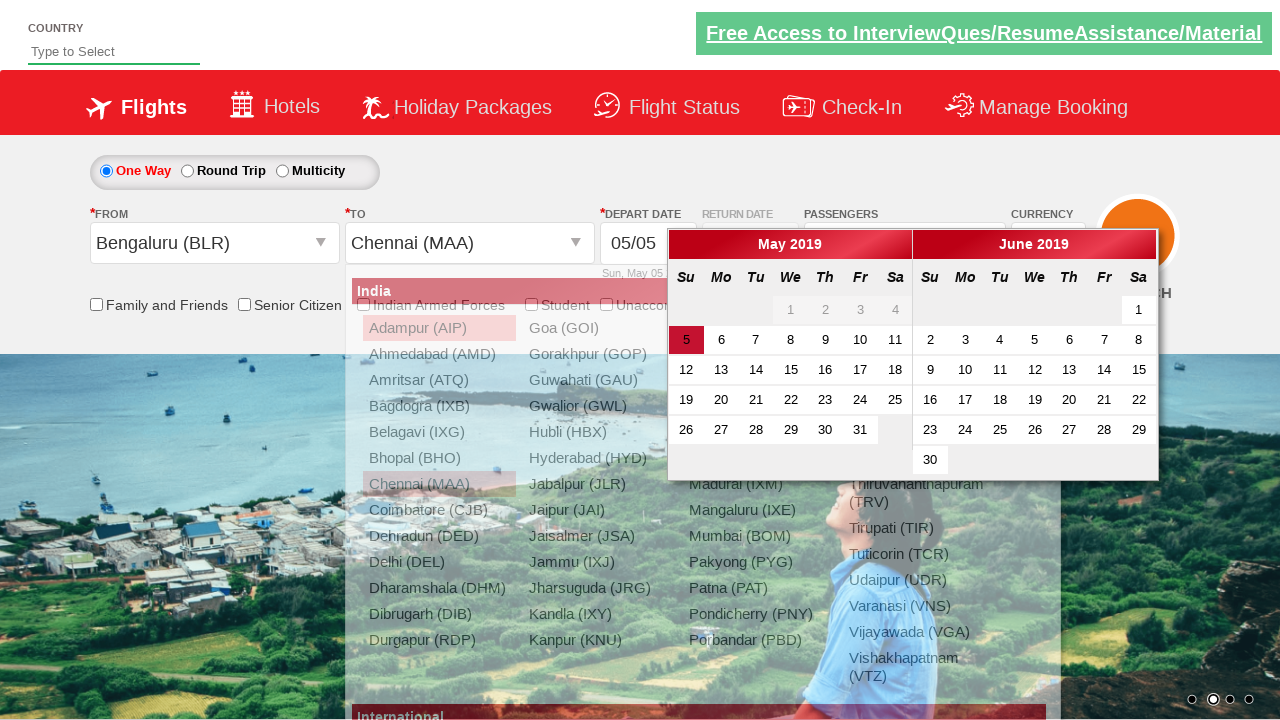

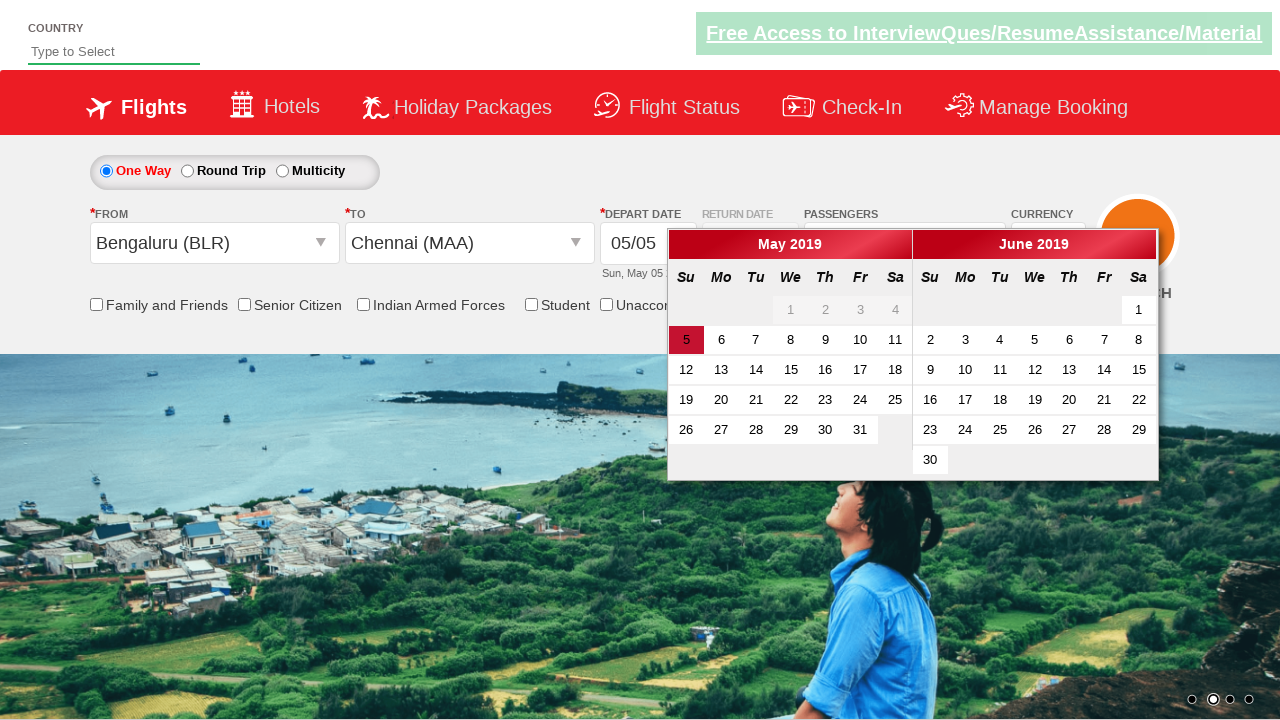